Tests adding a product to the shopping cart on a demo e-commerce site by clicking the add to cart button and verifying the cart displays the correct product.

Starting URL: https://www.bstackdemo.com

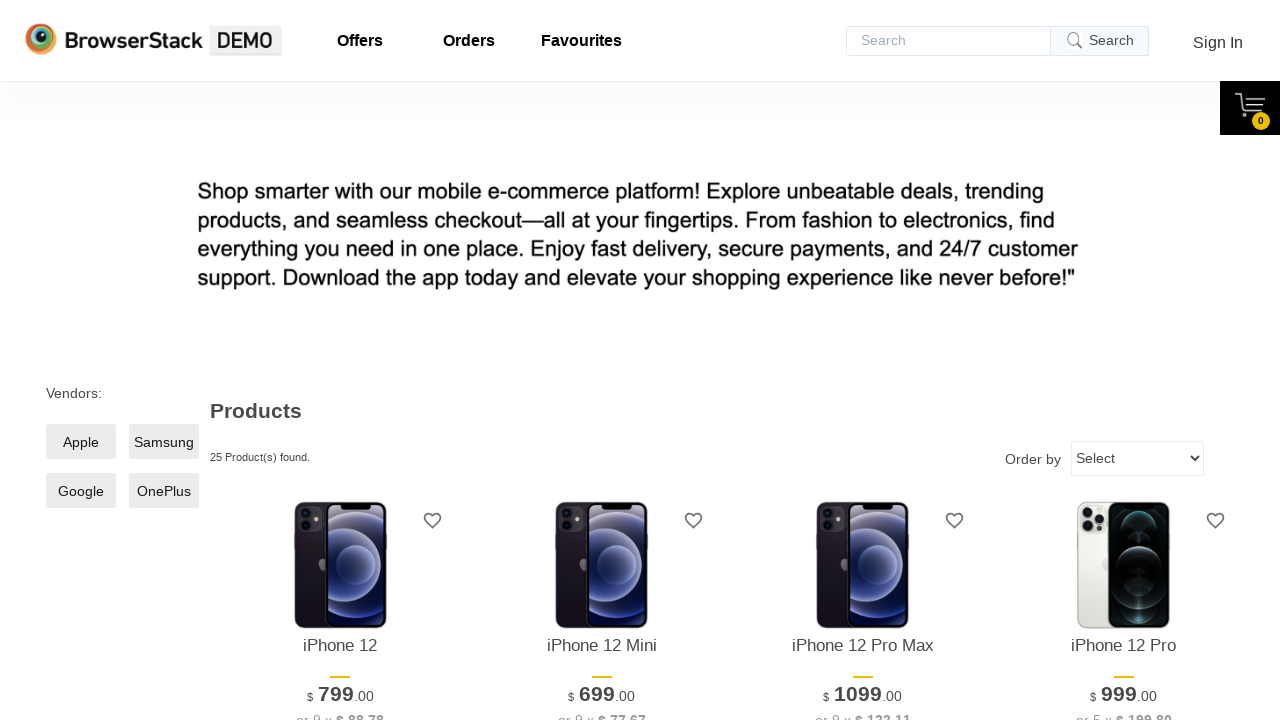

Verified page title contains 'StackDemo'
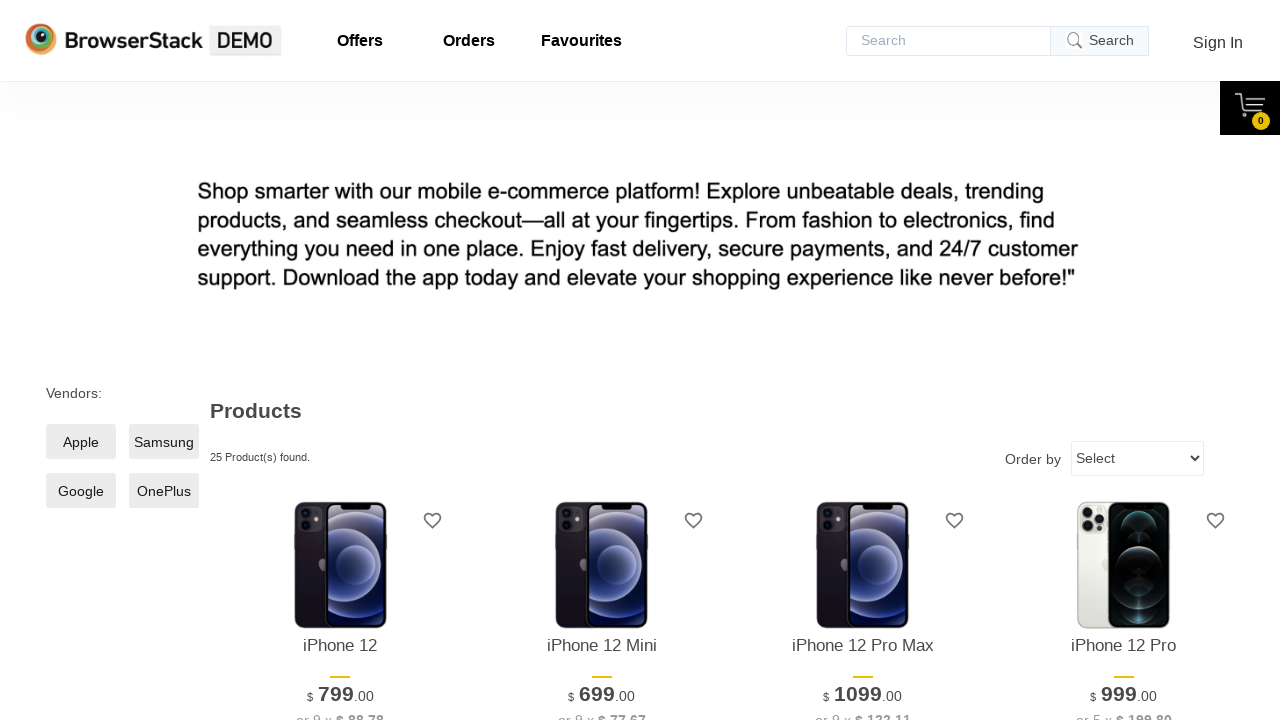

Retrieved product name from main page
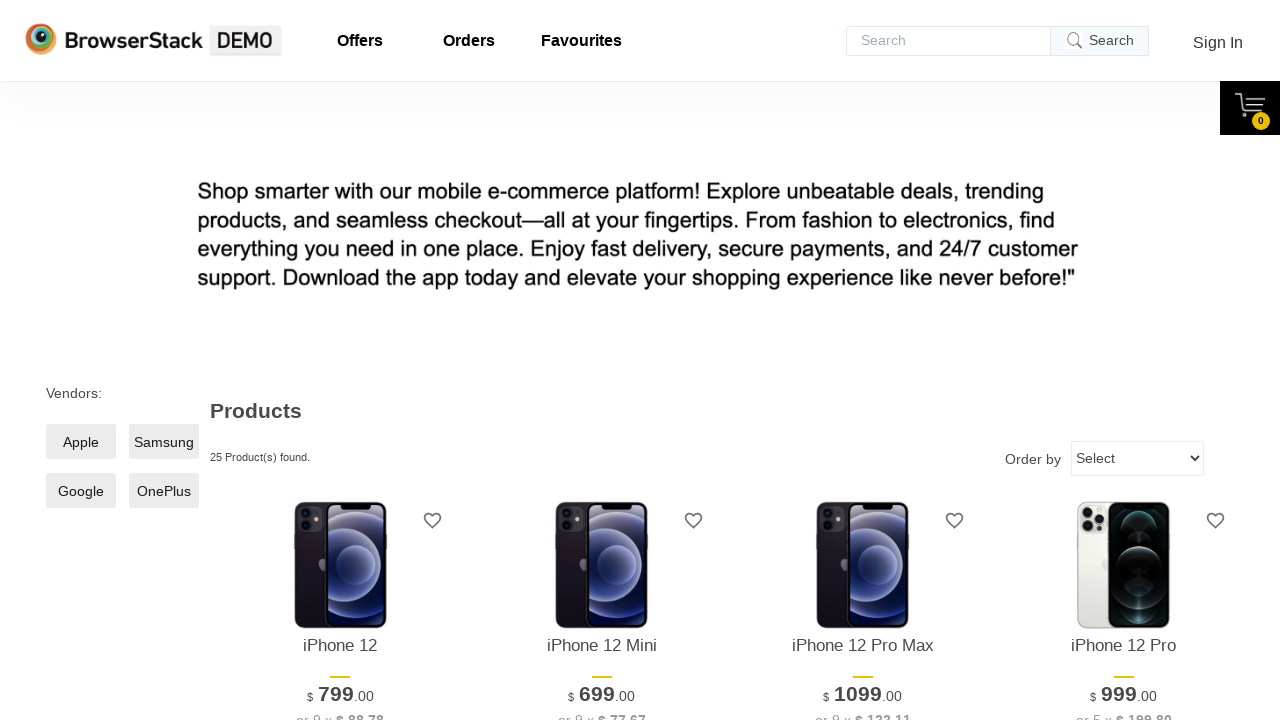

Clicked 'Add to Cart' button for first product at (340, 361) on xpath=//*[@id='1']/div[4]
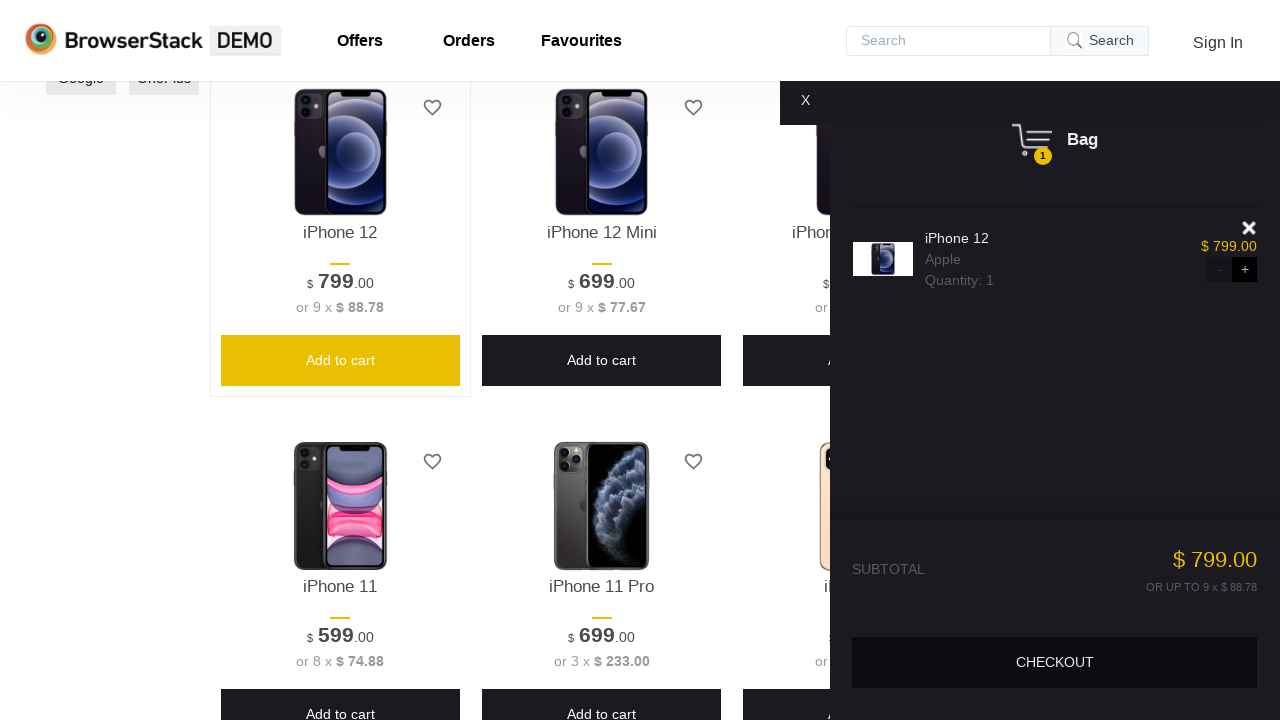

Cart content became visible
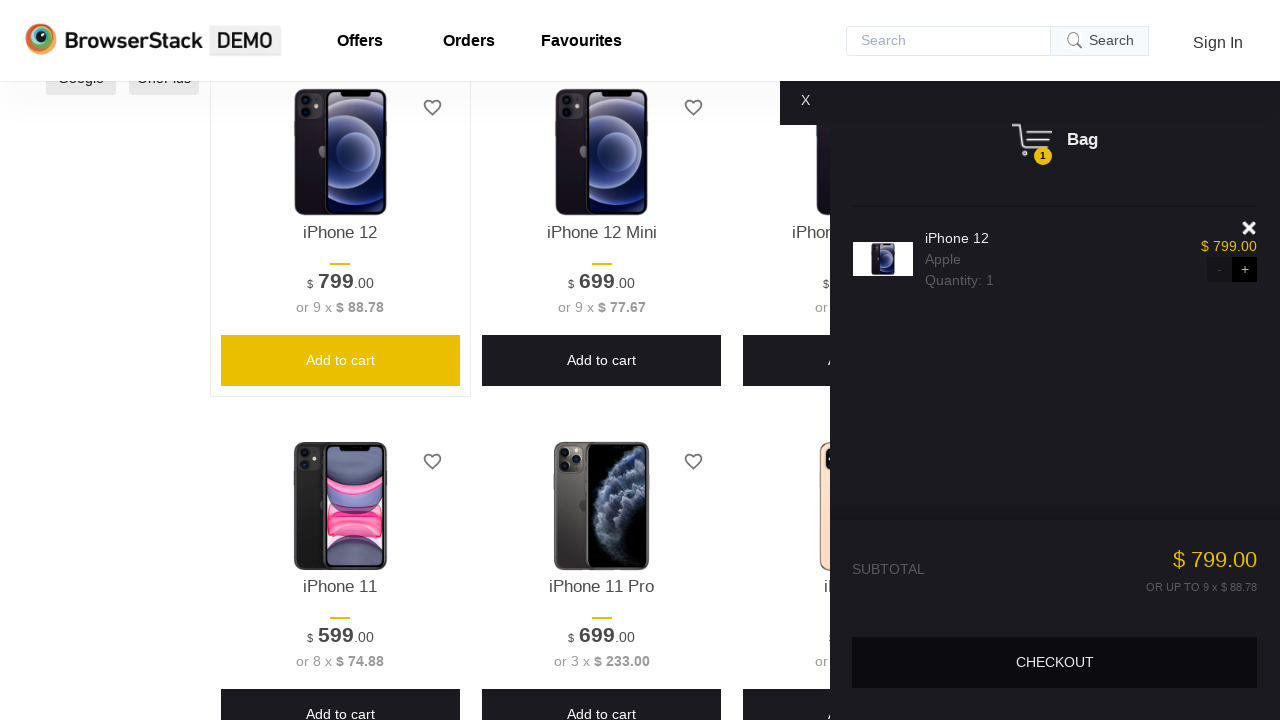

Verified cart content is visible
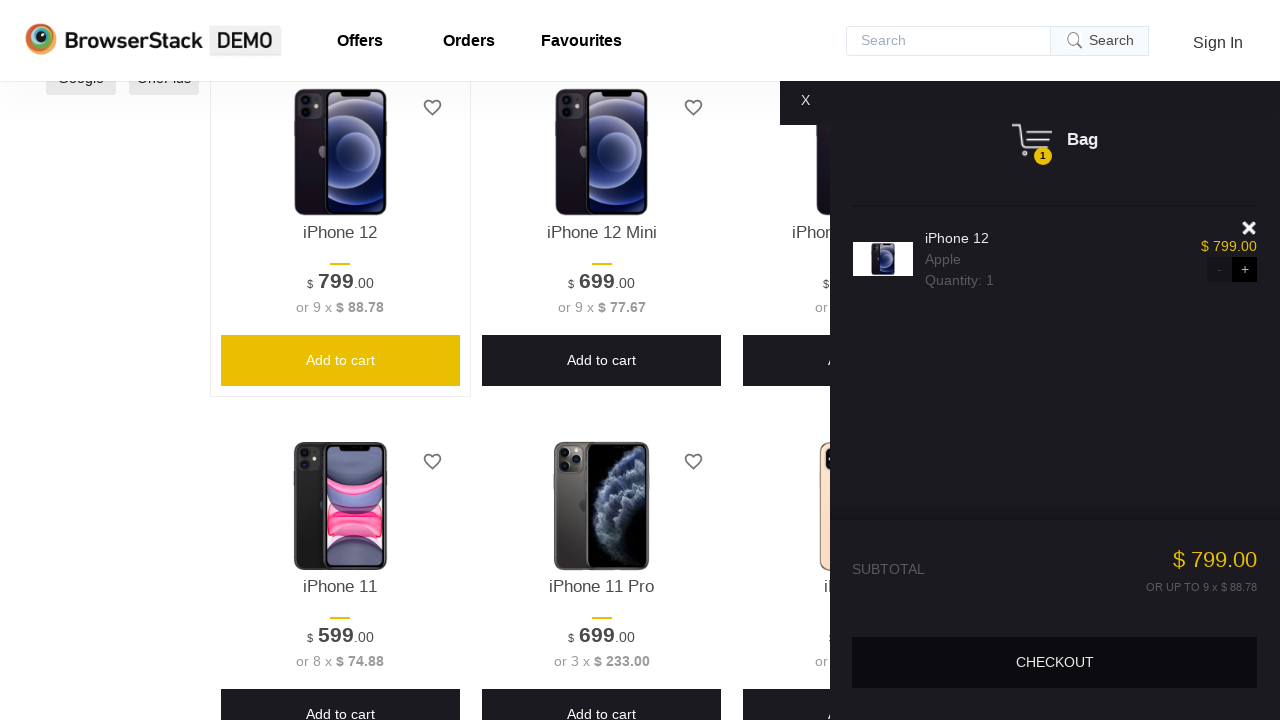

Retrieved product name from cart
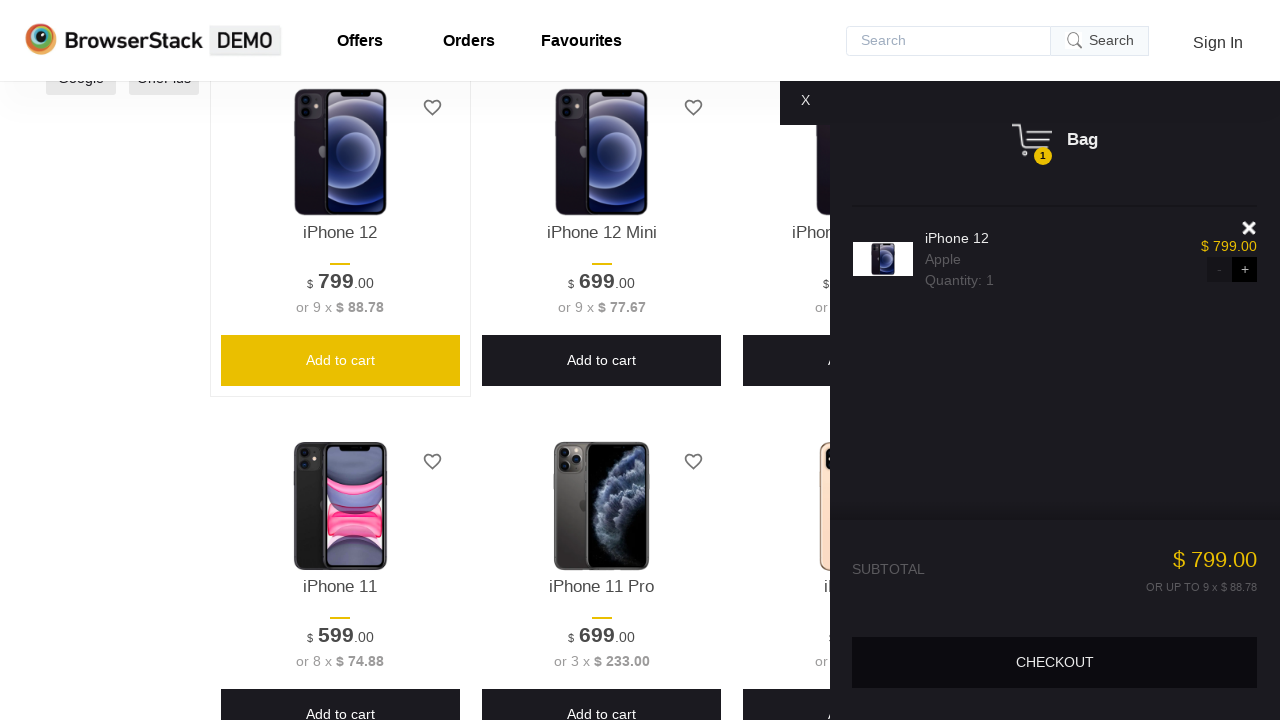

Verified product in cart matches product on main page
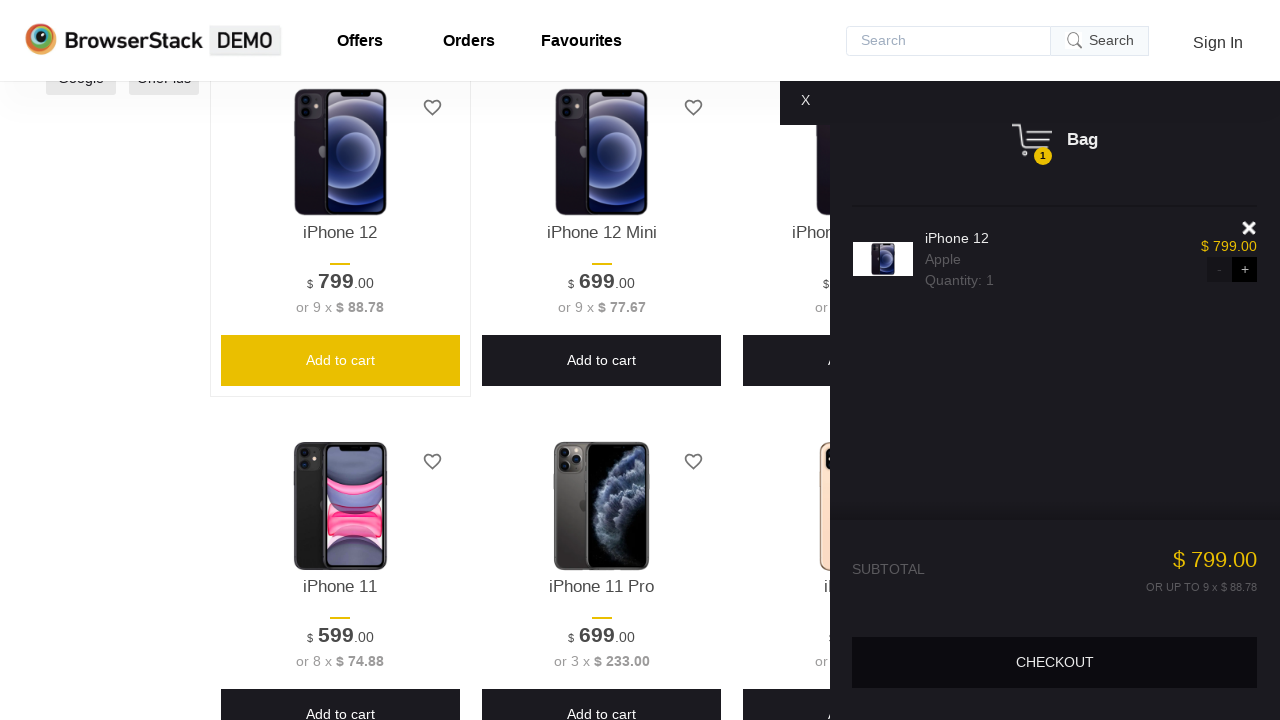

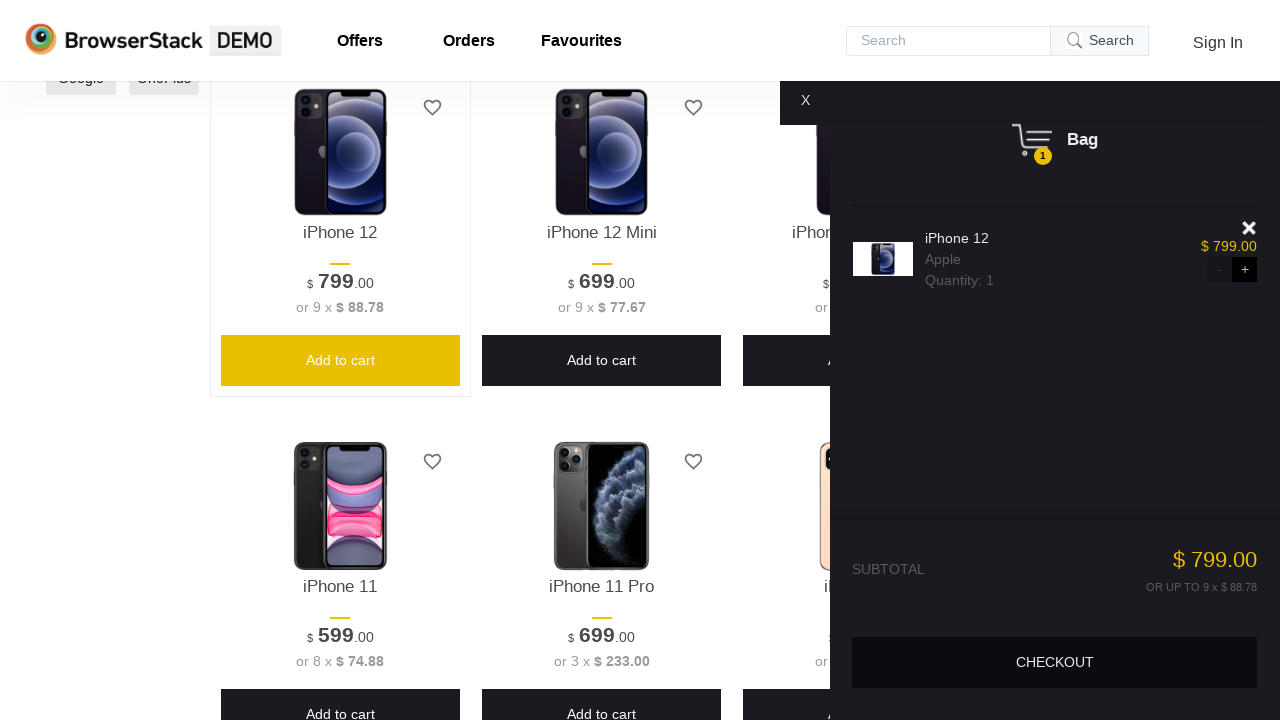